Tests modal dialog functionality by waiting for a modal window to appear and clicking the close button to dismiss it.

Starting URL: http://the-internet.herokuapp.com/entry_ad

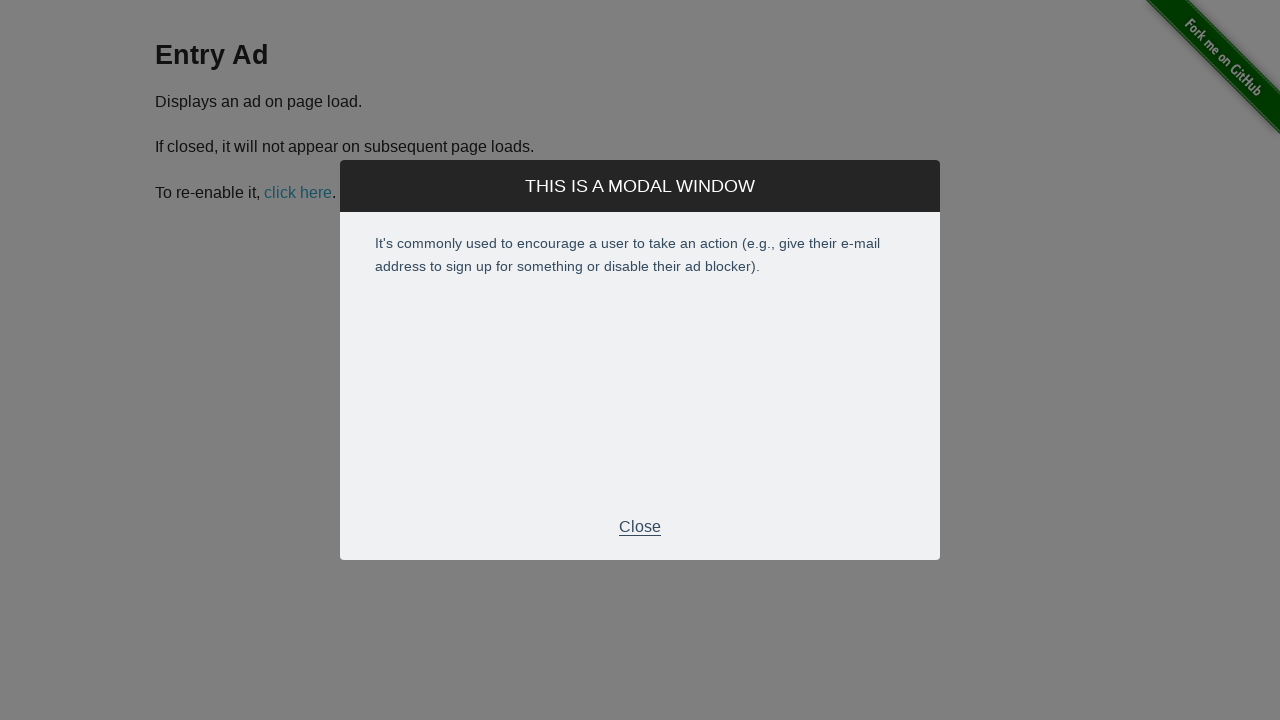

Modal footer appeared on the page
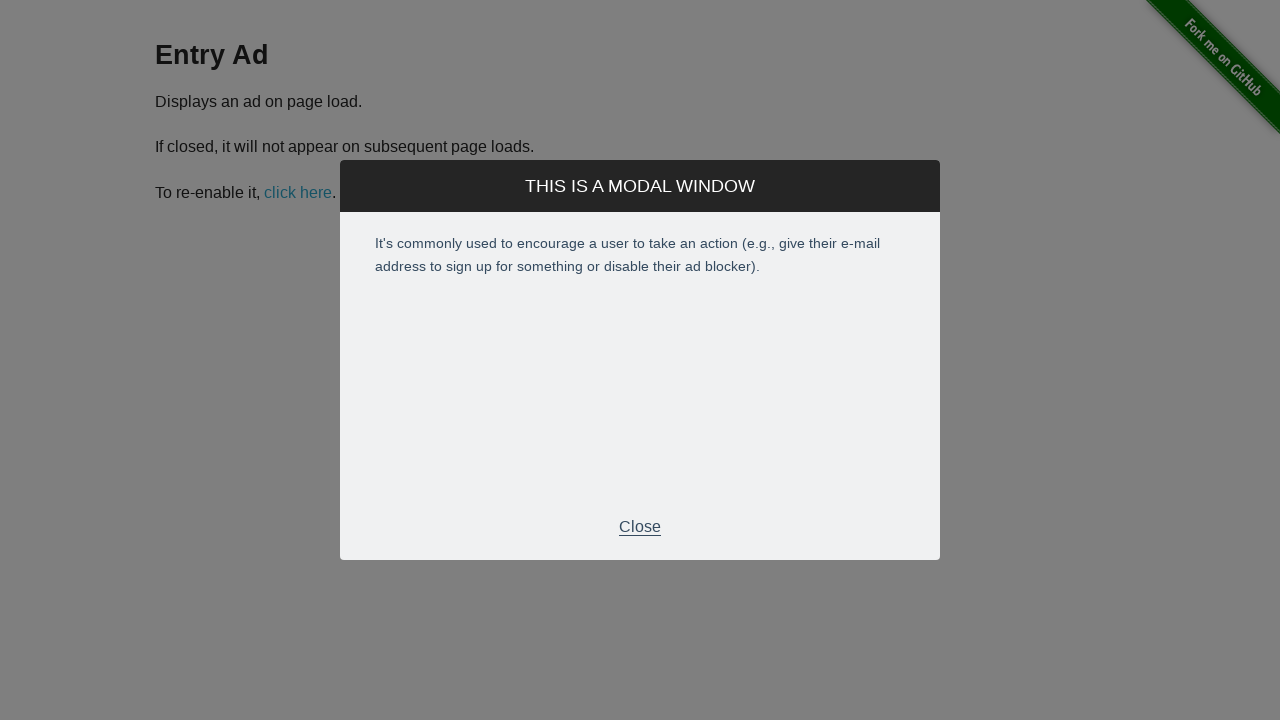

Clicked the close button in the modal footer at (640, 527) on .modal-footer p
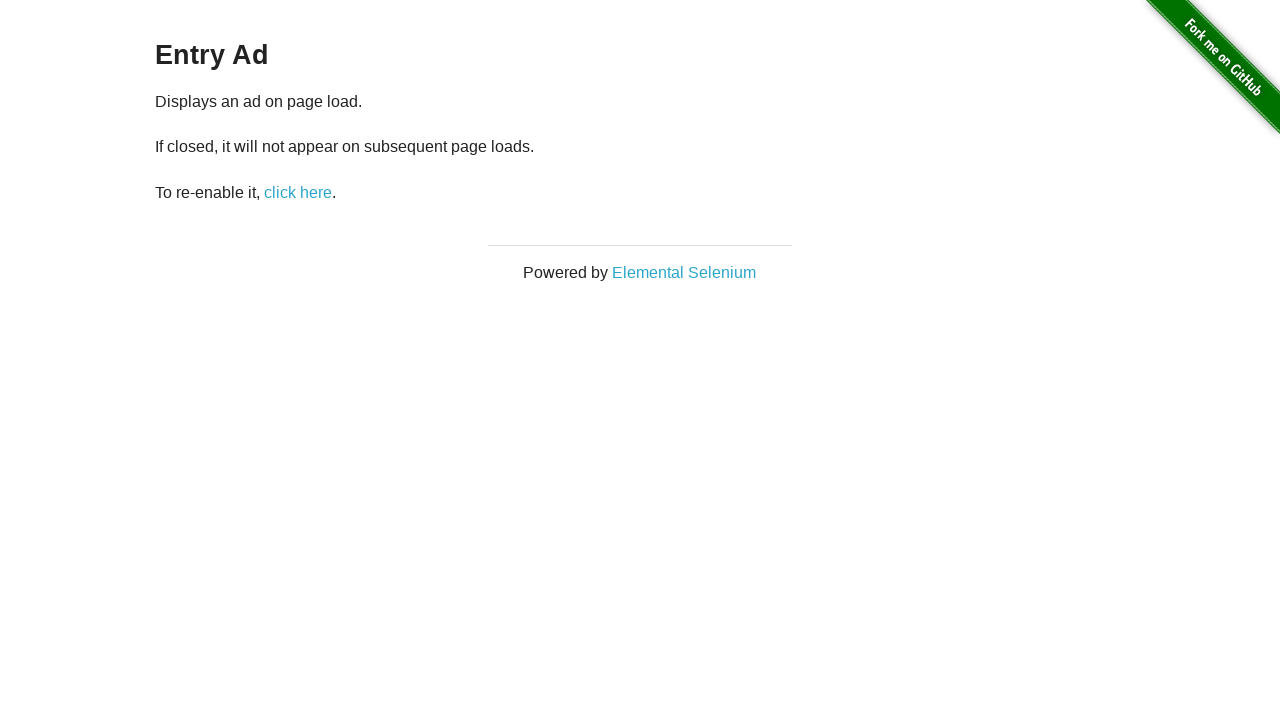

Modal dialog closed and disappeared
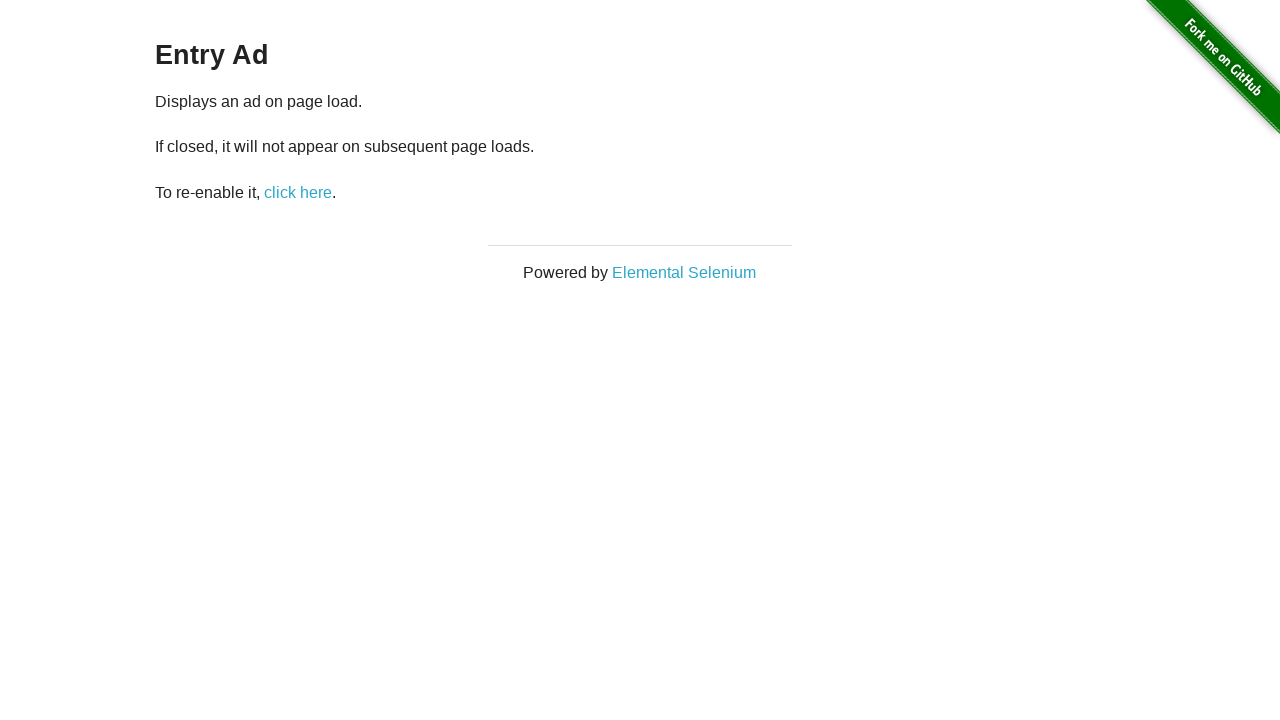

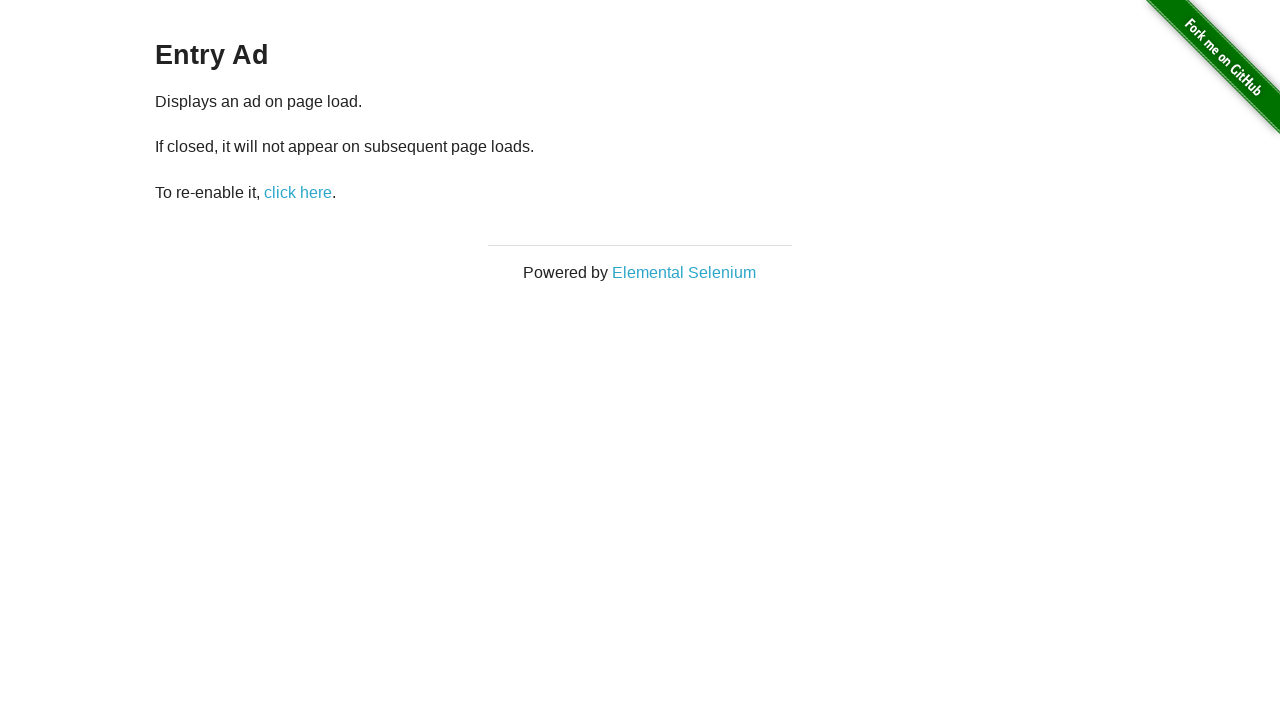